Tests notification message functionality by clicking a link and verifying the success notification message appears with expected text.

Starting URL: https://the-internet.herokuapp.com/notification_message_rendered

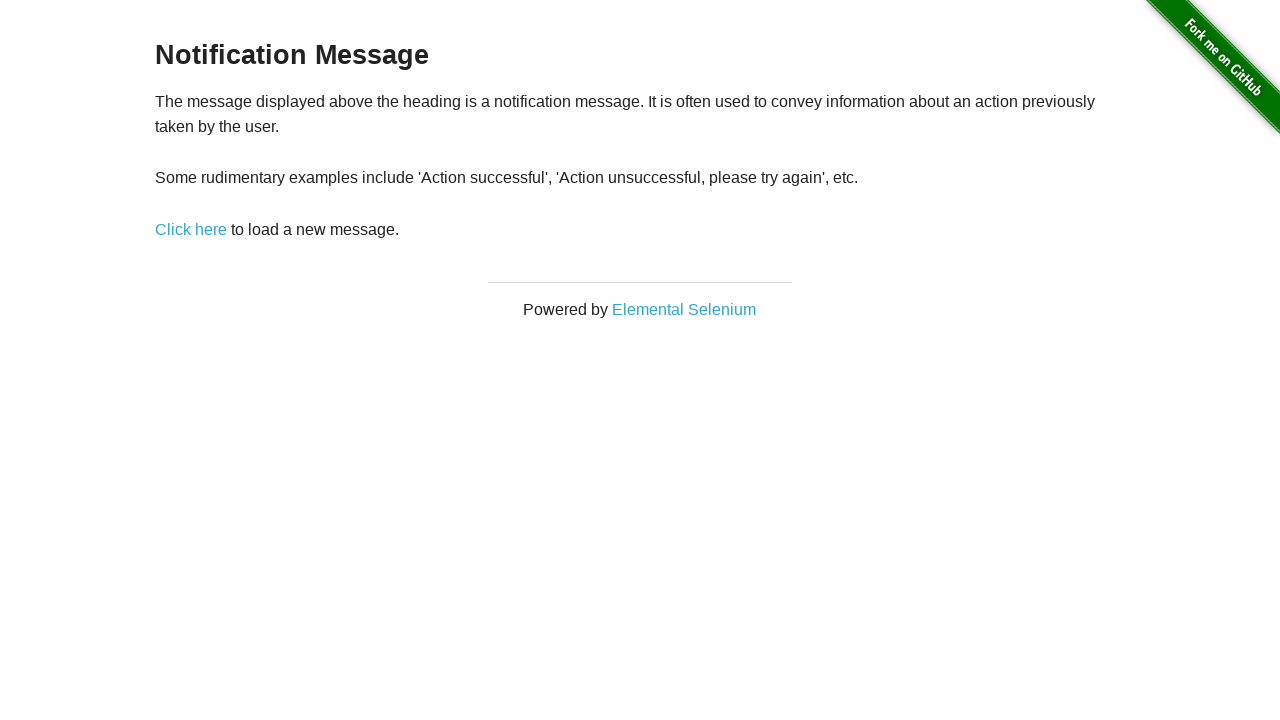

Clicked 'Click here' link to trigger notification at (191, 229) on xpath=//a[text() = 'Click here']
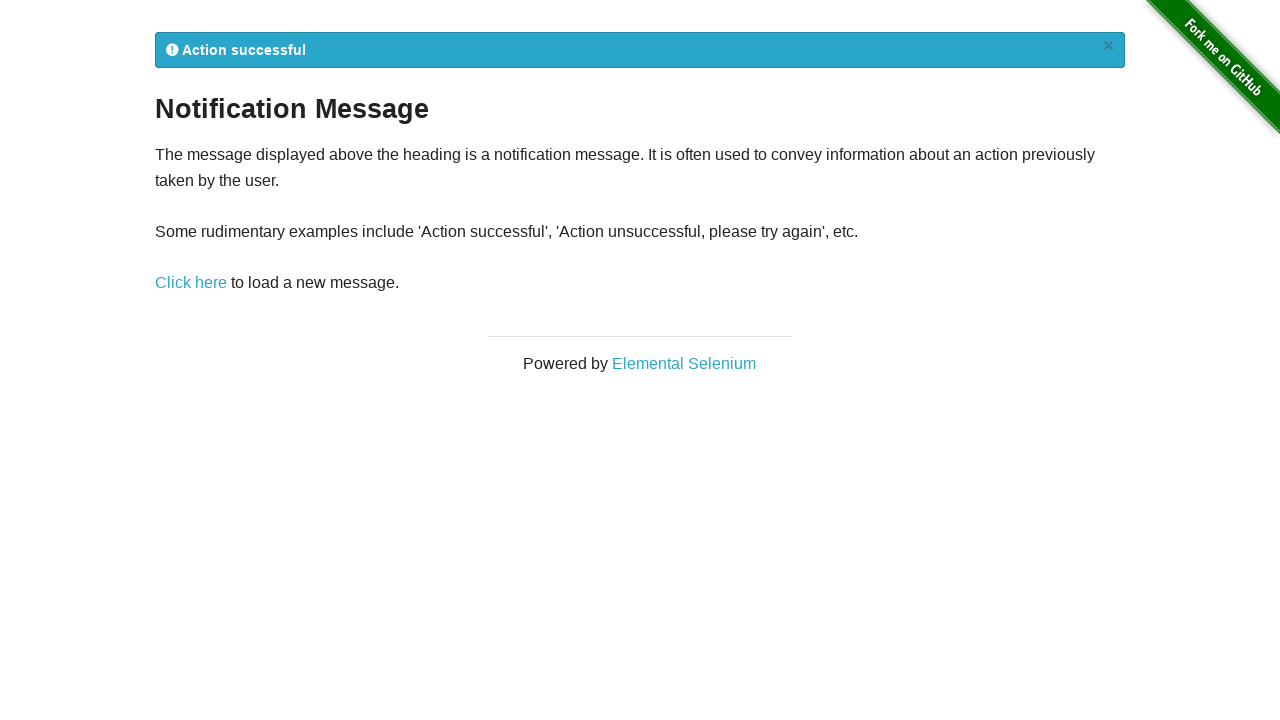

Notification message appeared
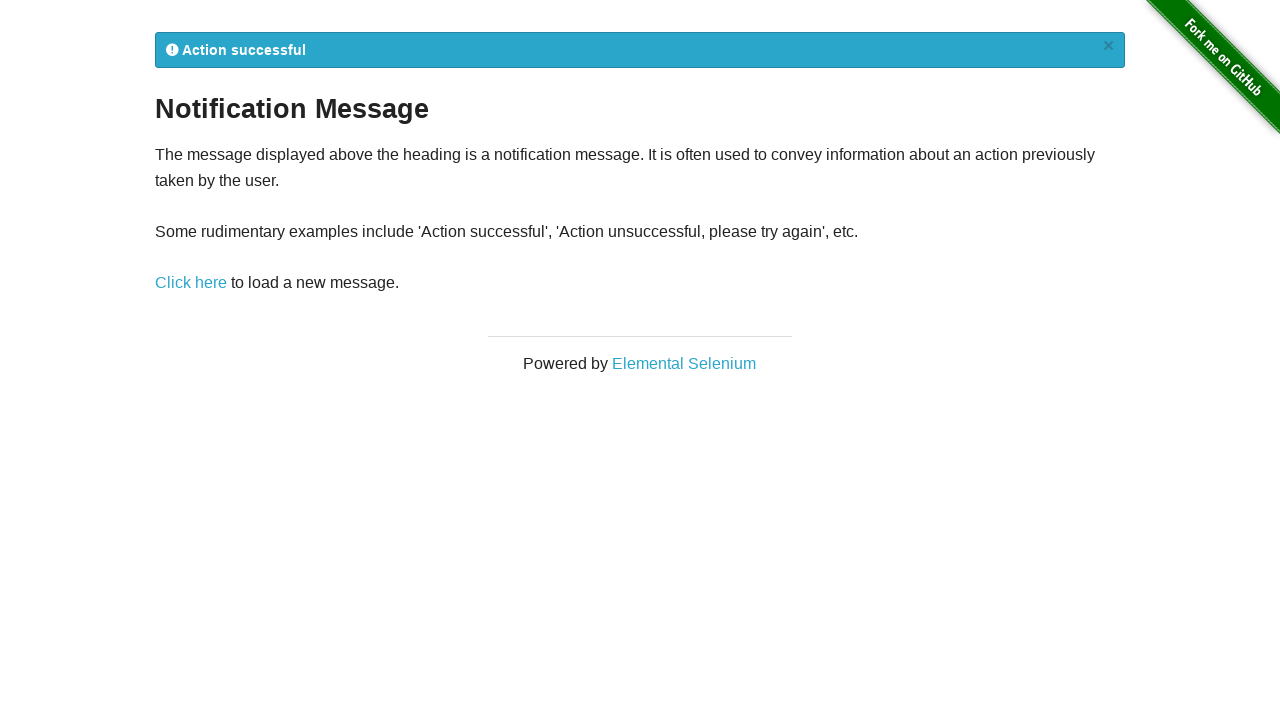

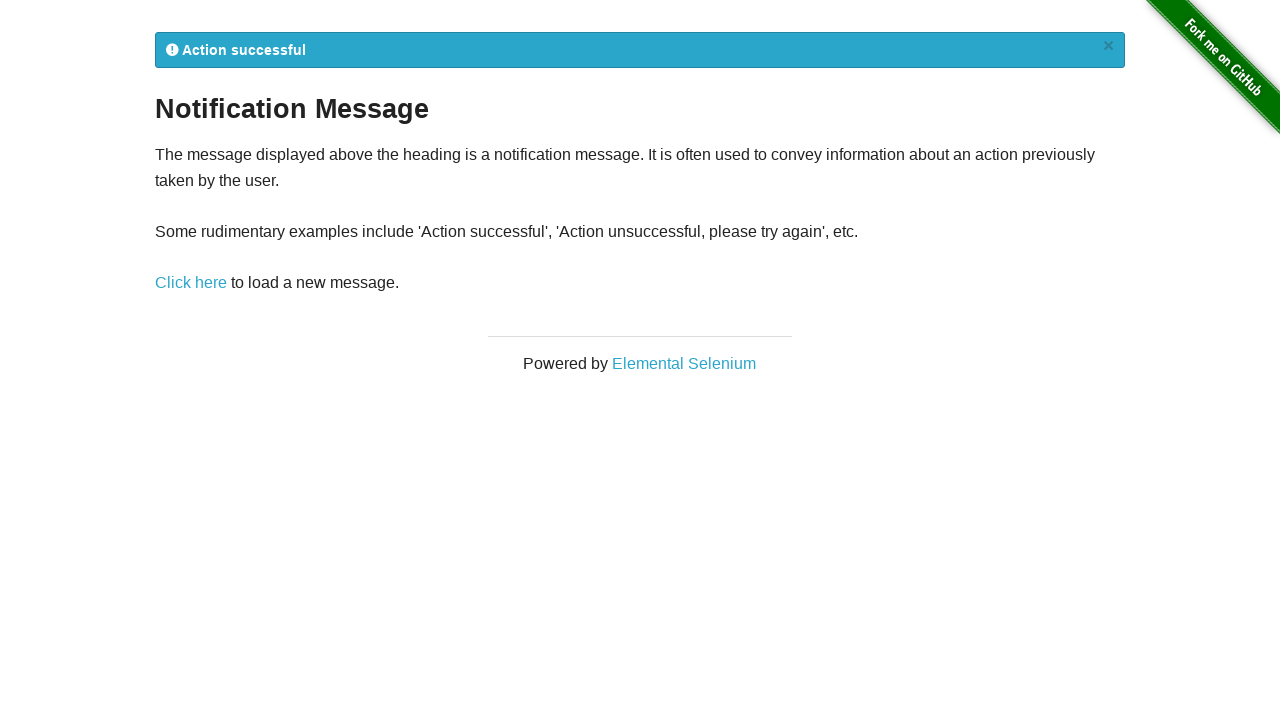